Tests scrolling down and up on an infinite scroll page using JavaScript executor

Starting URL: https://bonigarcia.dev/selenium-webdriver-java/infinite-scroll.html

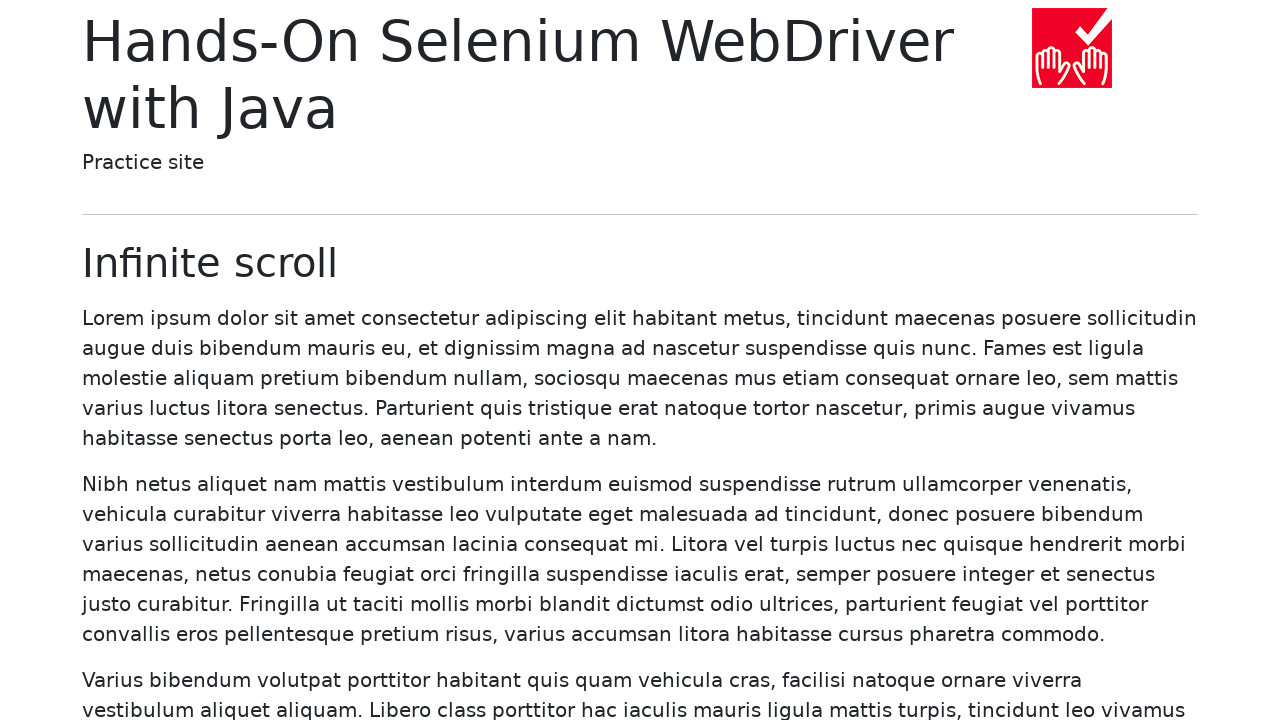

Scrolled down 200 pixels using JavaScript executor
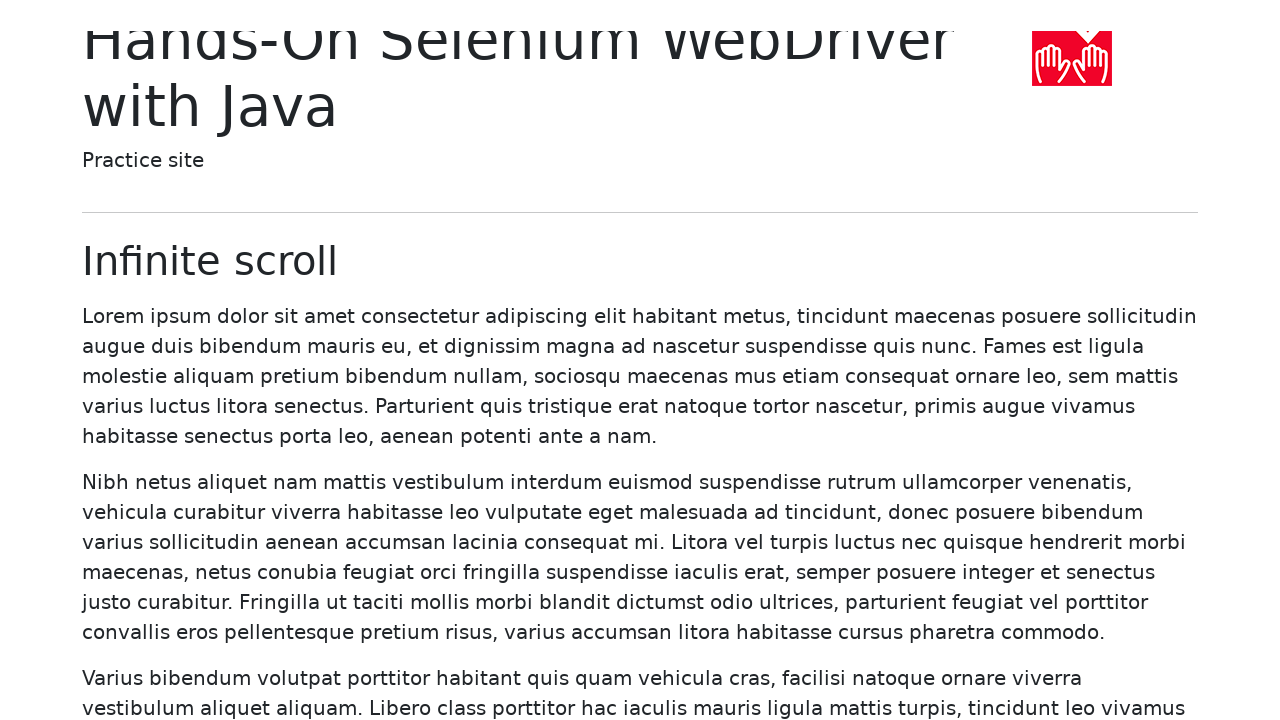

Waited 200ms for content to load after scroll down
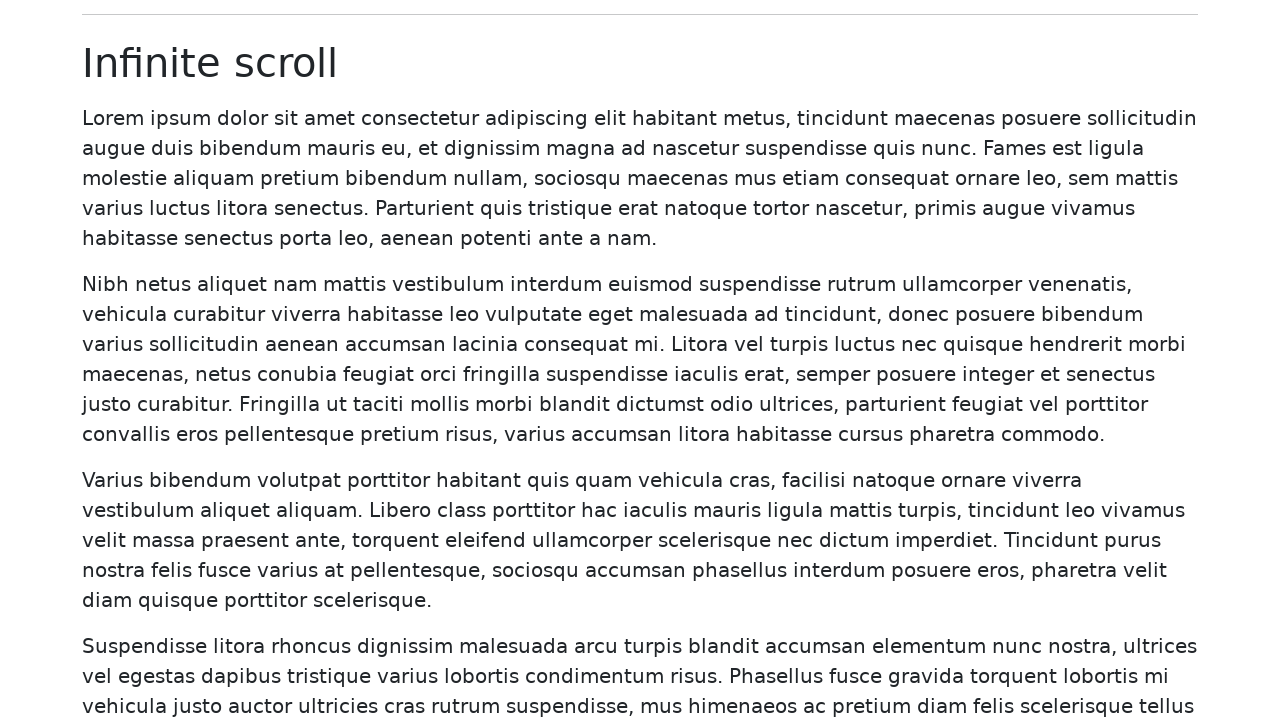

Scrolled down 200 pixels using JavaScript executor
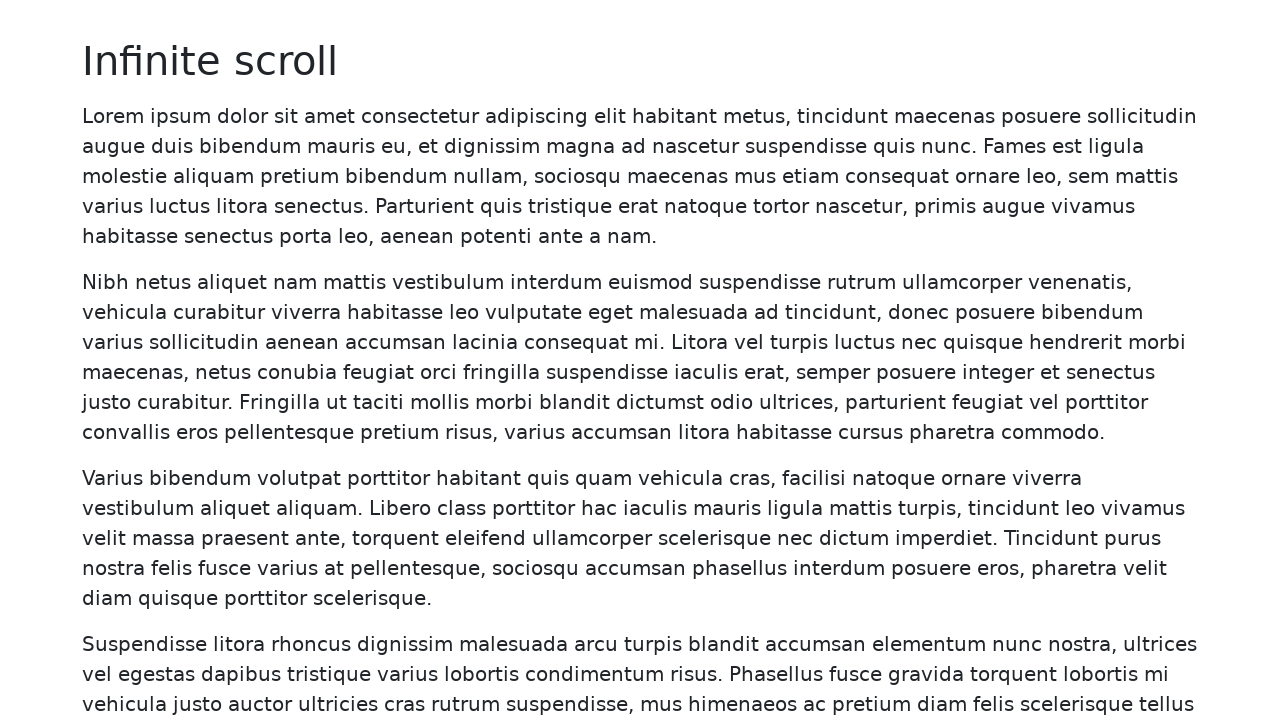

Waited 200ms for content to load after scroll down
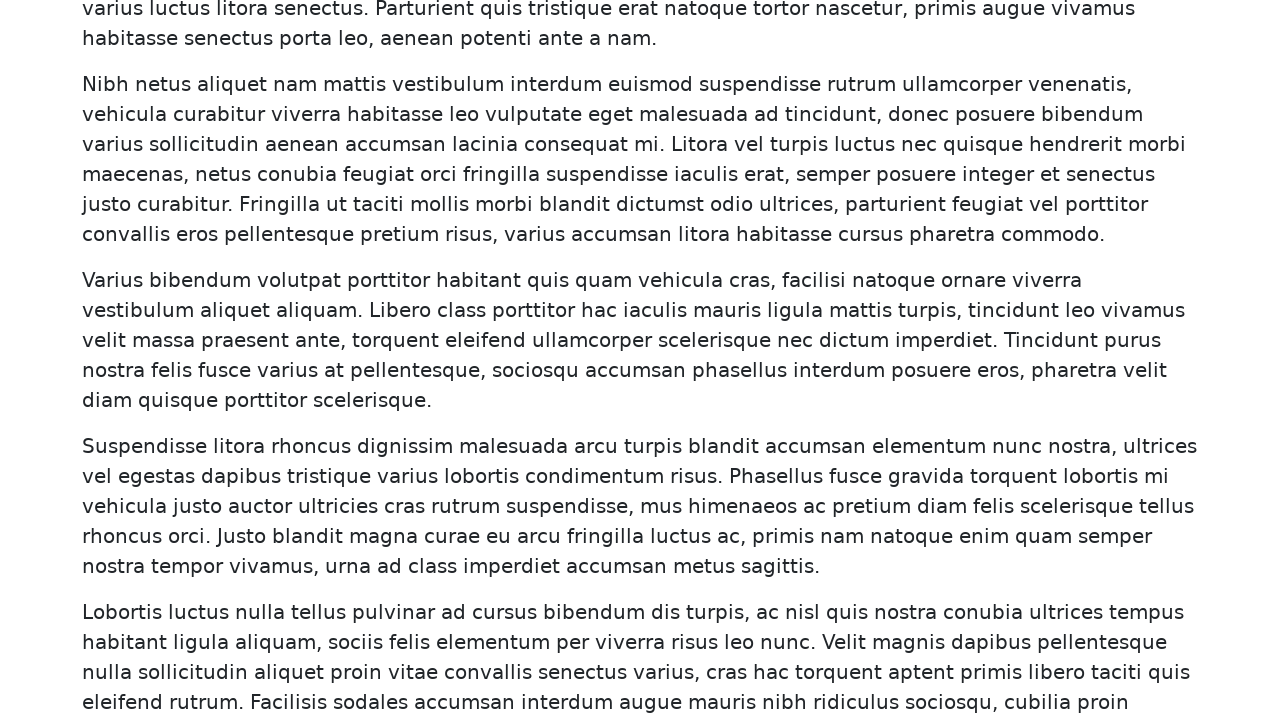

Scrolled down 200 pixels using JavaScript executor
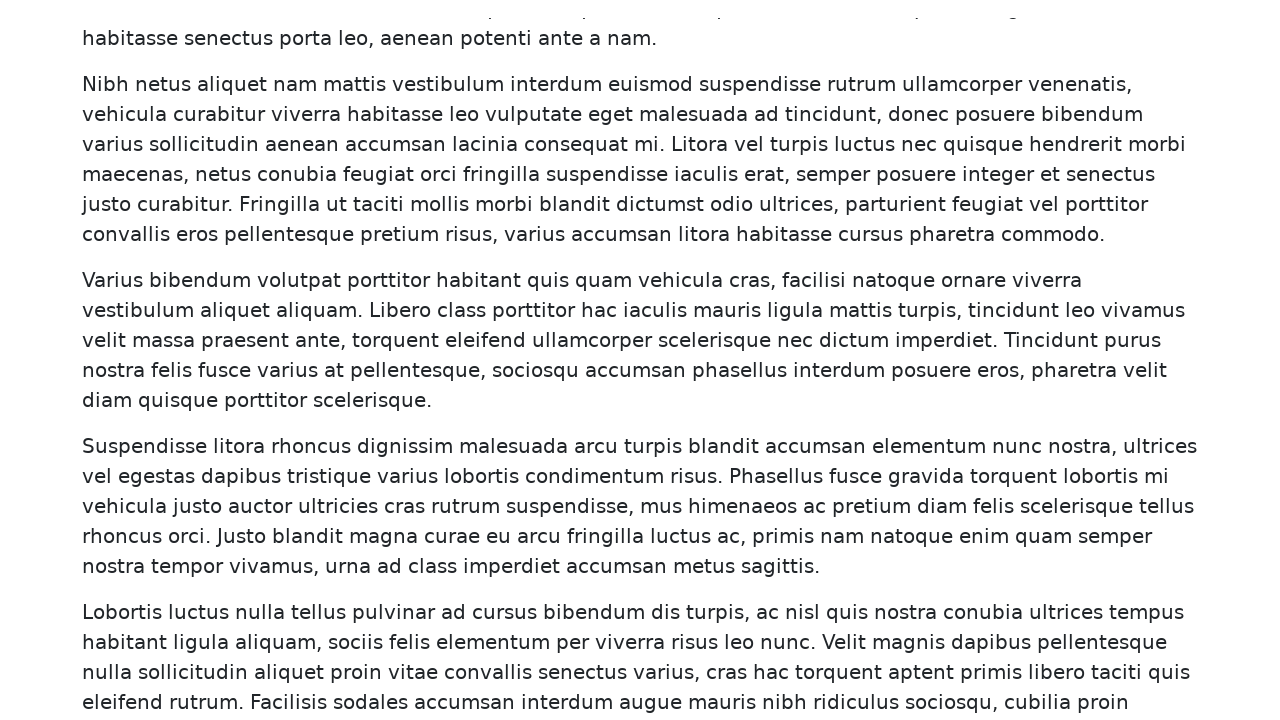

Waited 200ms for content to load after scroll down
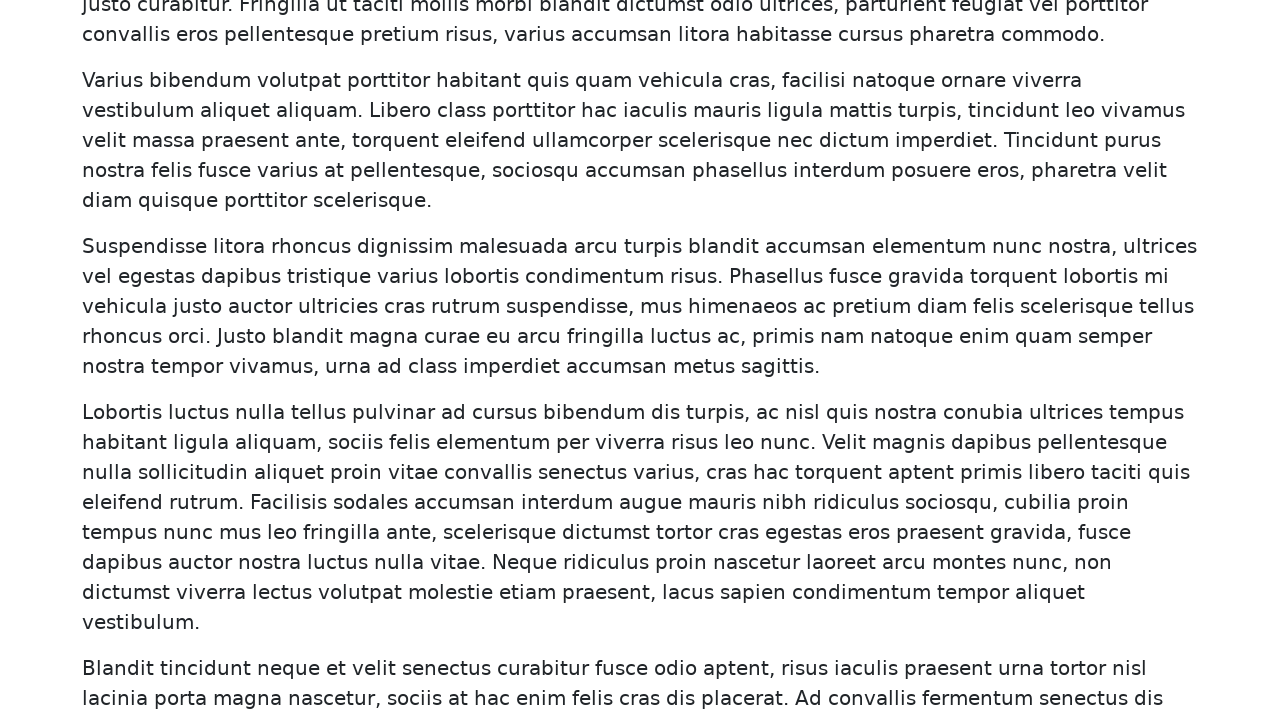

Scrolled down 200 pixels using JavaScript executor
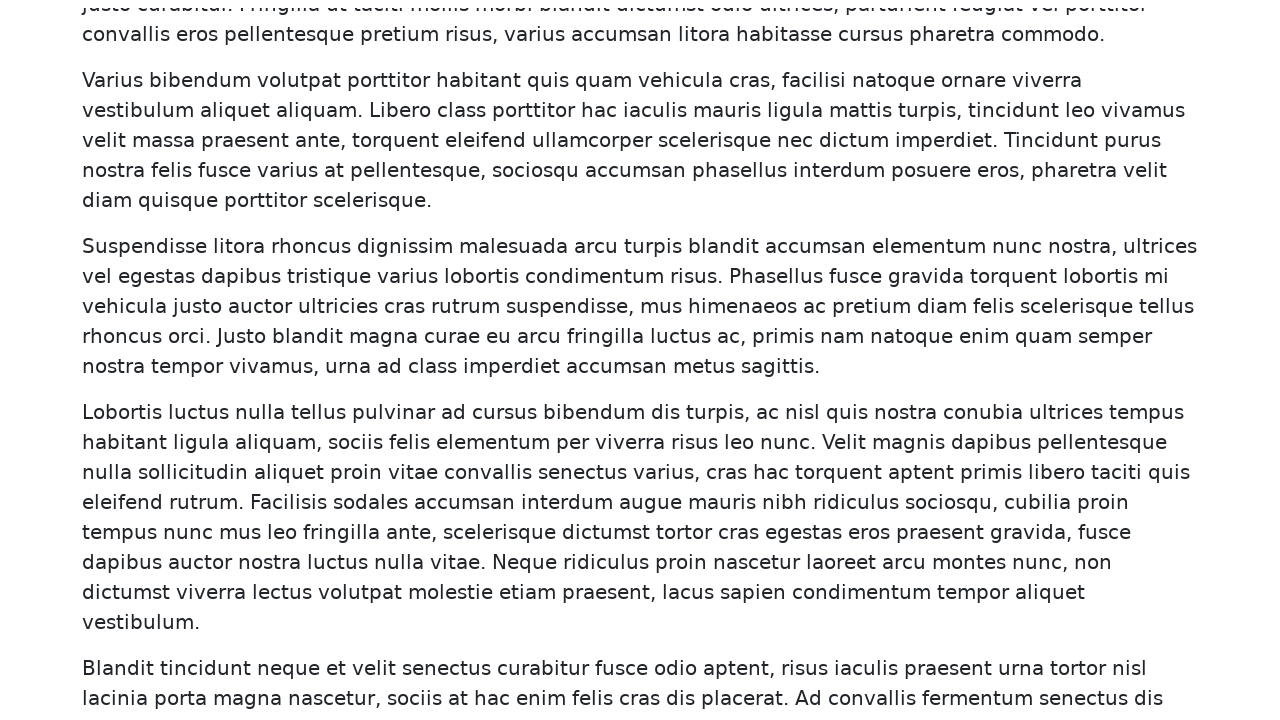

Waited 200ms for content to load after scroll down
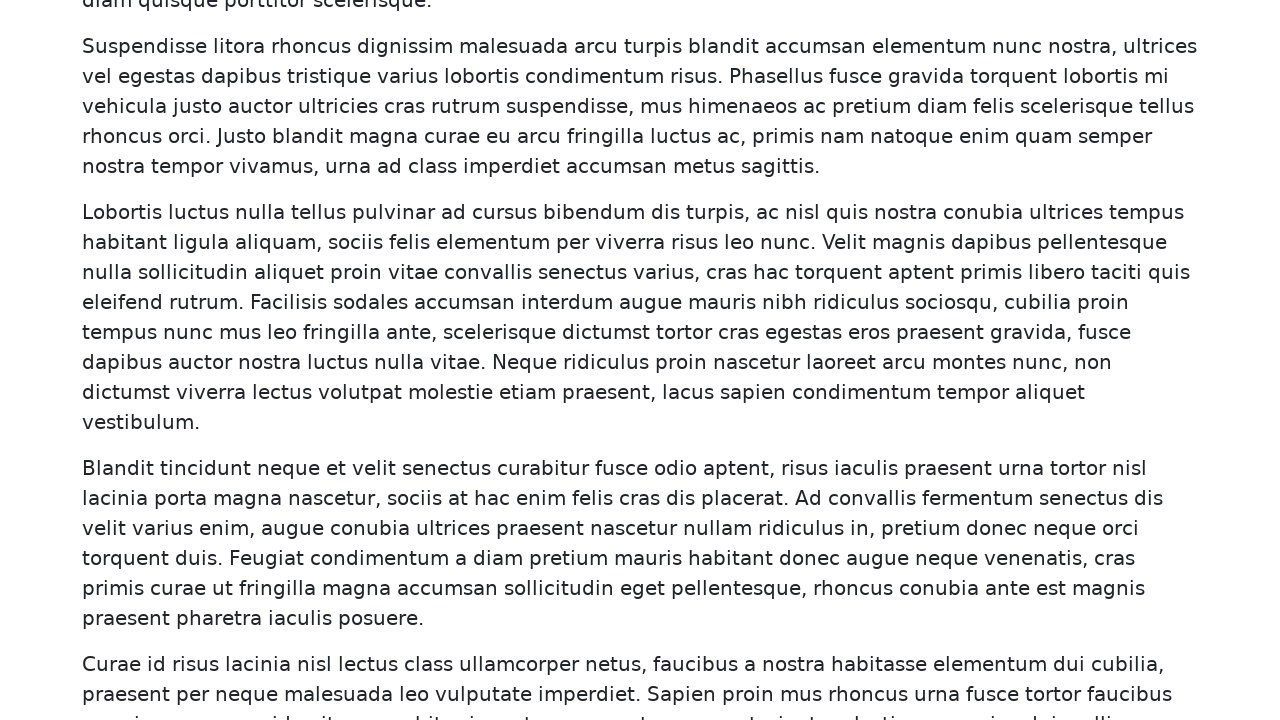

Scrolled down 200 pixels using JavaScript executor
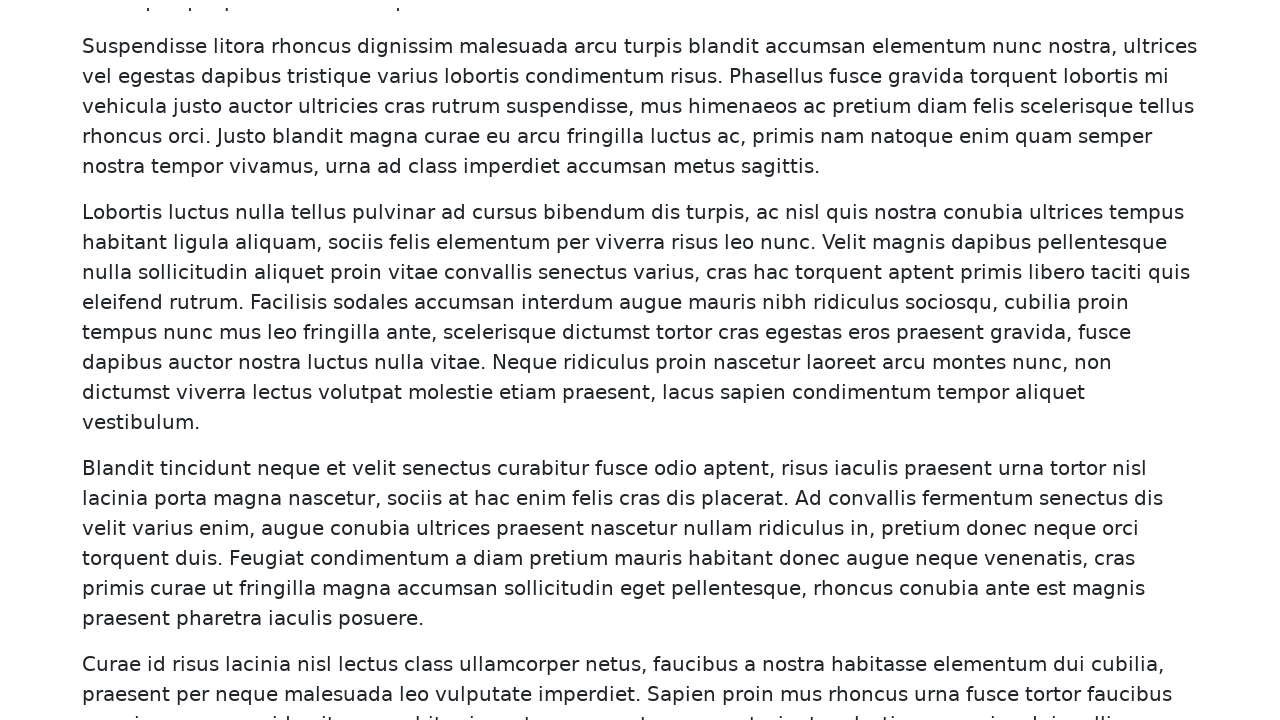

Waited 200ms for content to load after scroll down
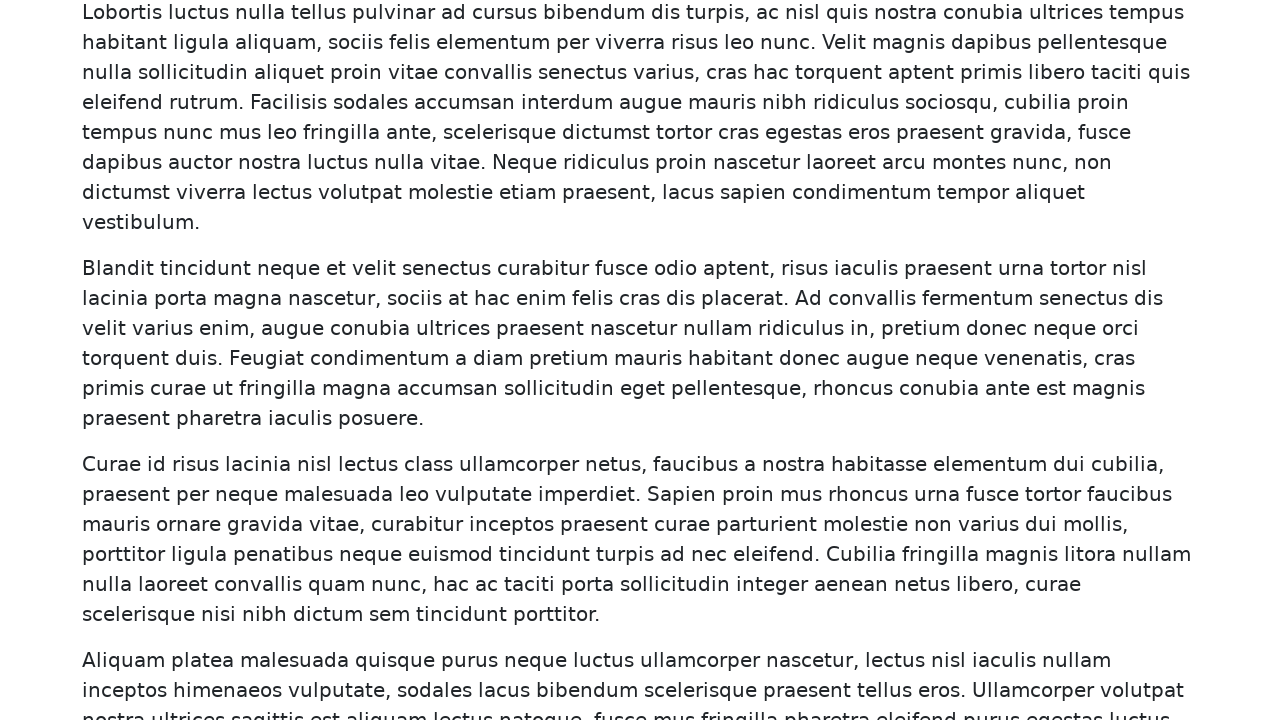

Scrolled down 200 pixels using JavaScript executor
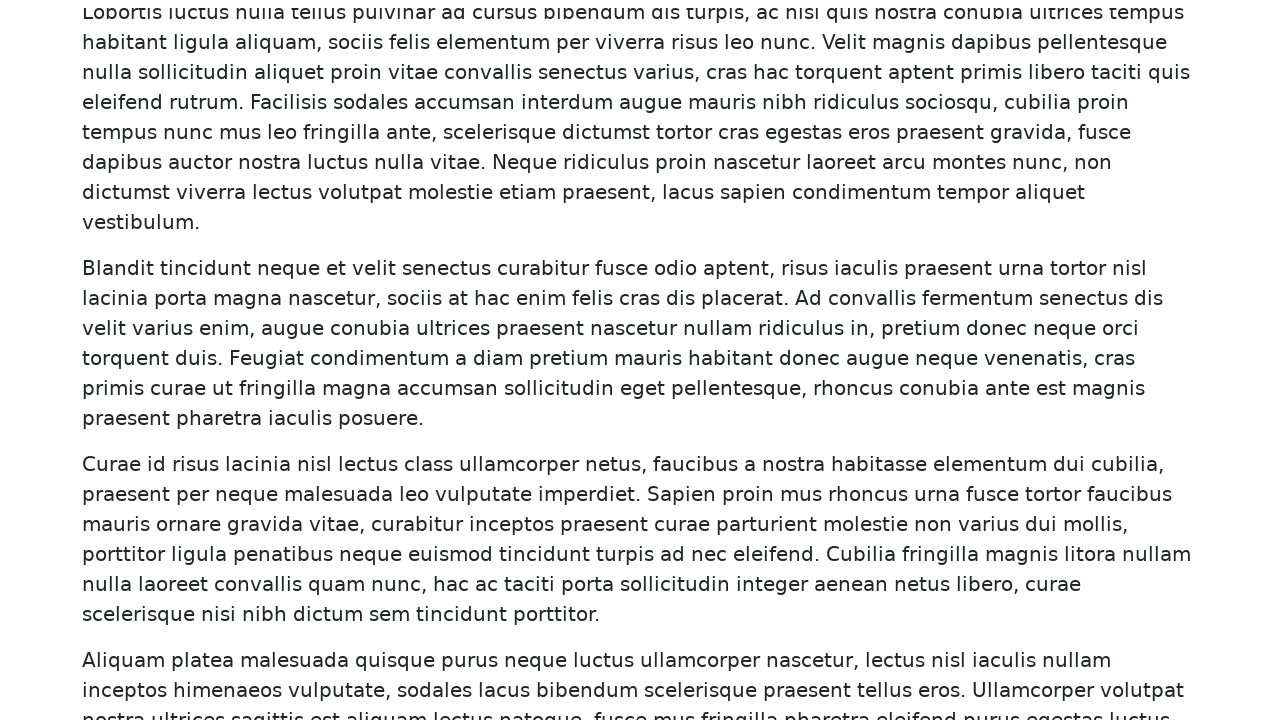

Waited 200ms for content to load after scroll down
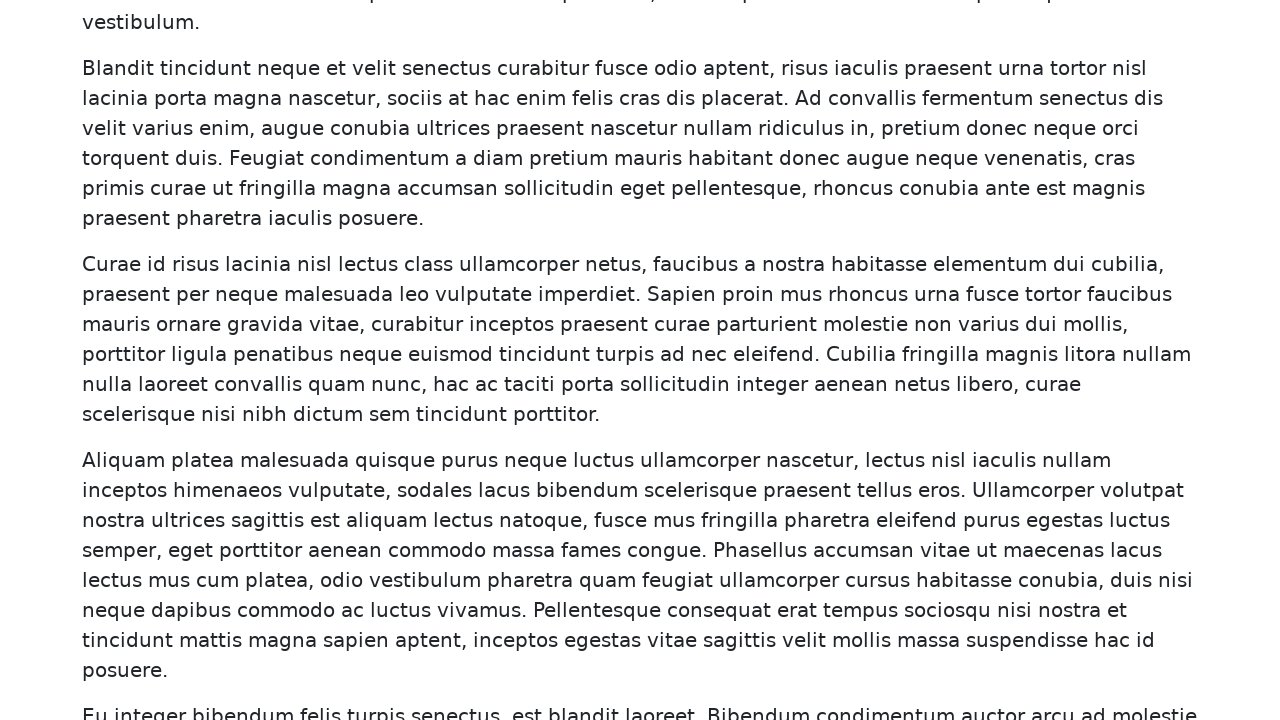

Scrolled down 200 pixels using JavaScript executor
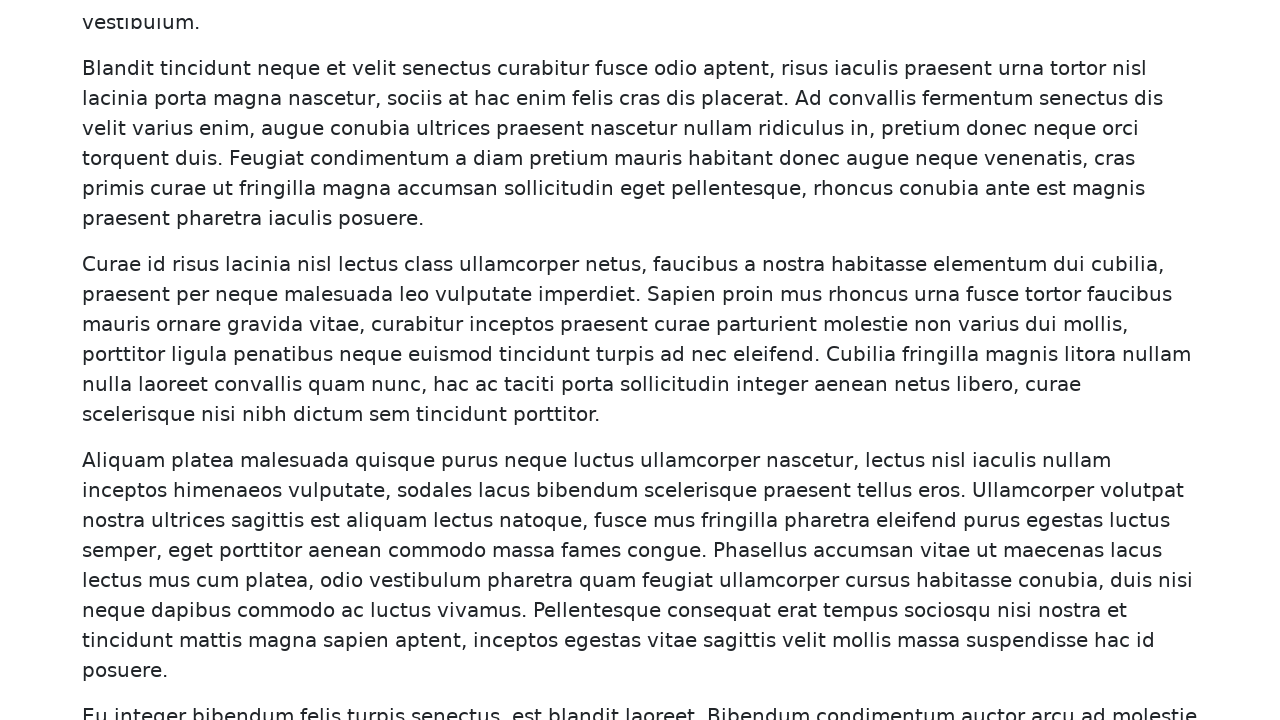

Waited 200ms for content to load after scroll down
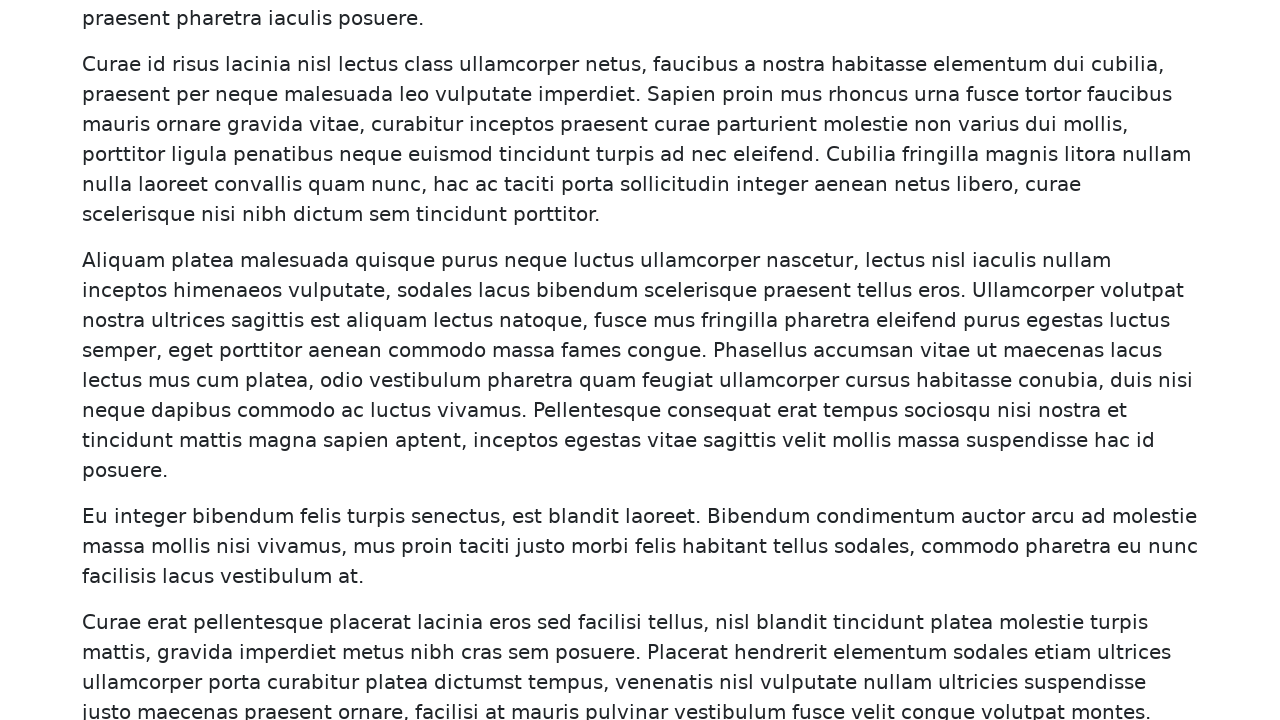

Scrolled down 200 pixels using JavaScript executor
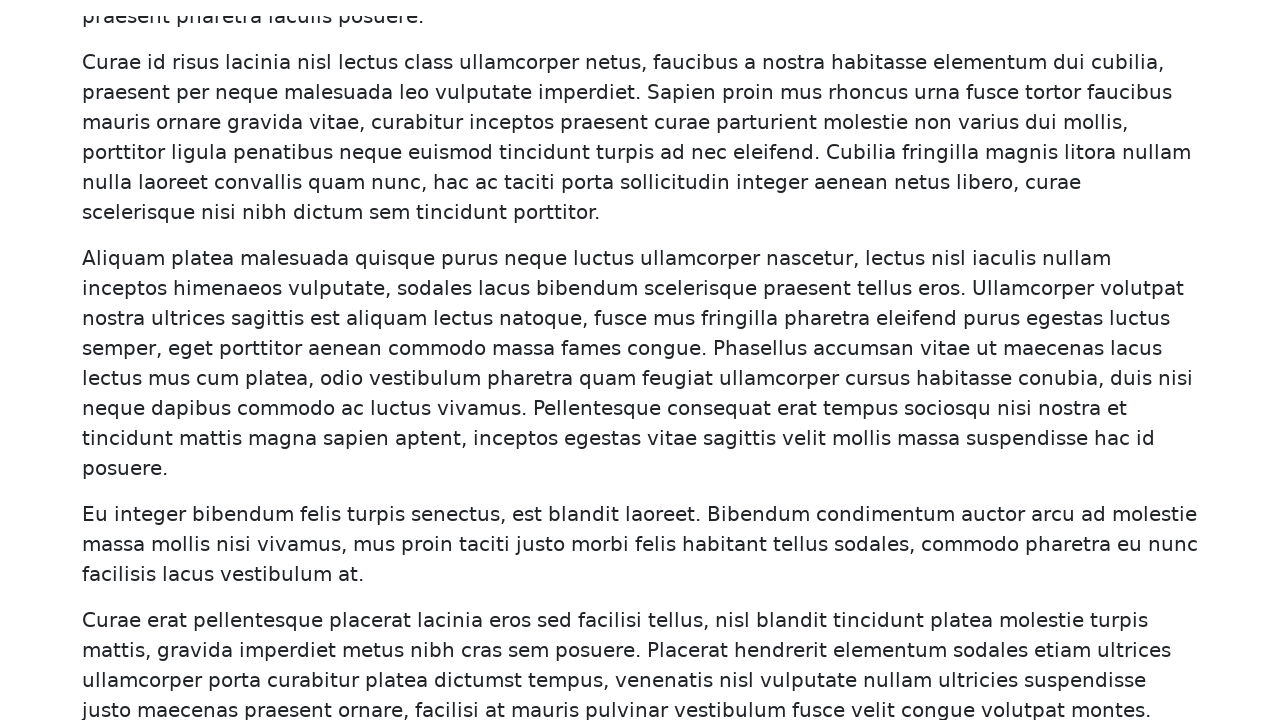

Waited 200ms for content to load after scroll down
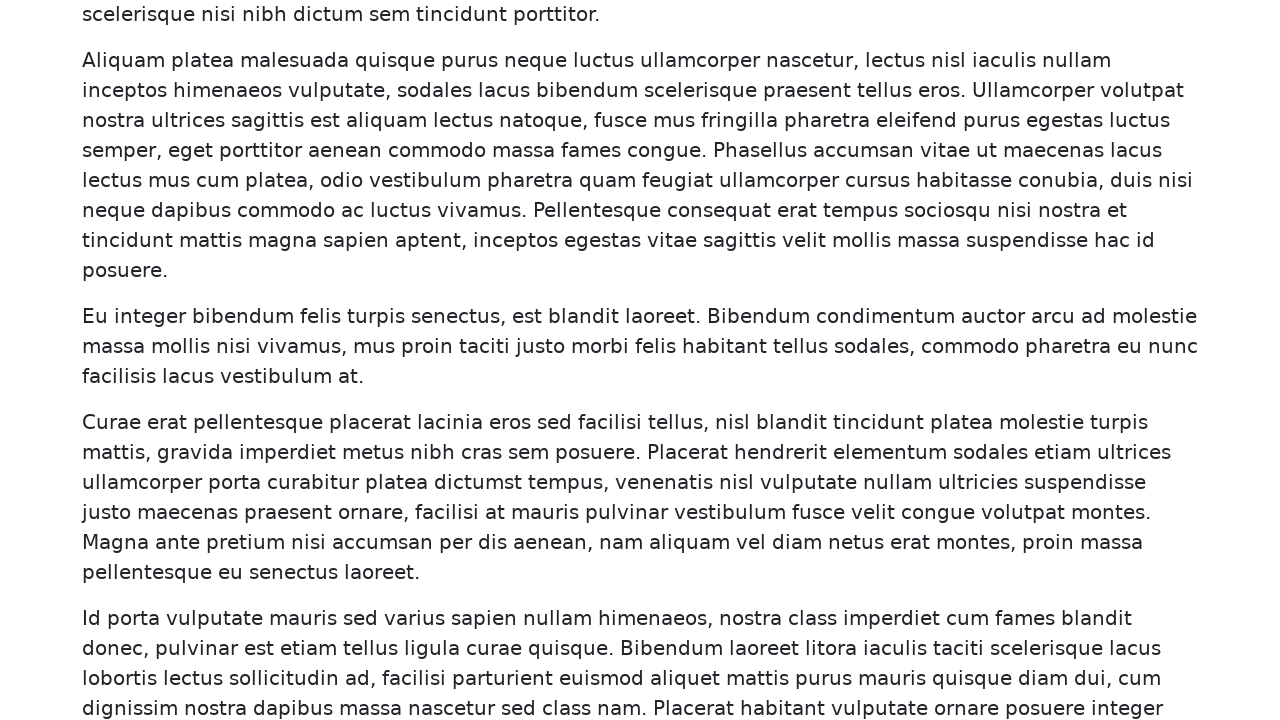

Scrolled down 200 pixels using JavaScript executor
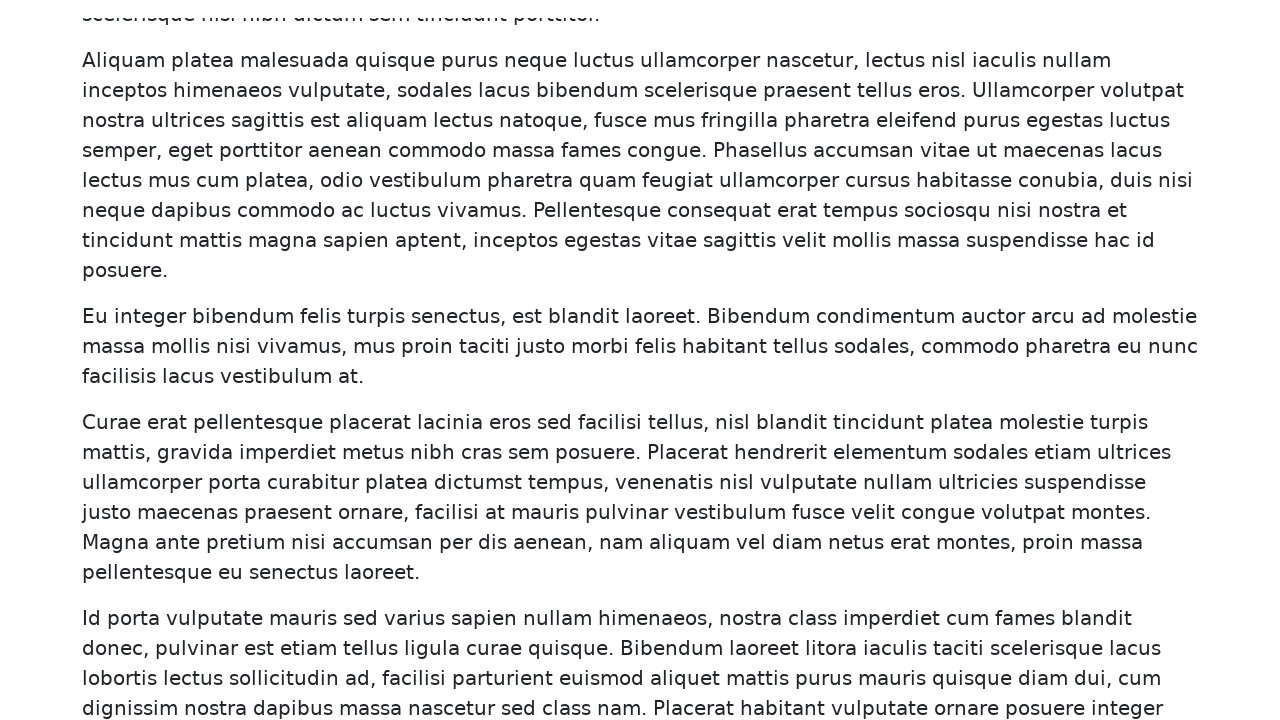

Waited 200ms for content to load after scroll down
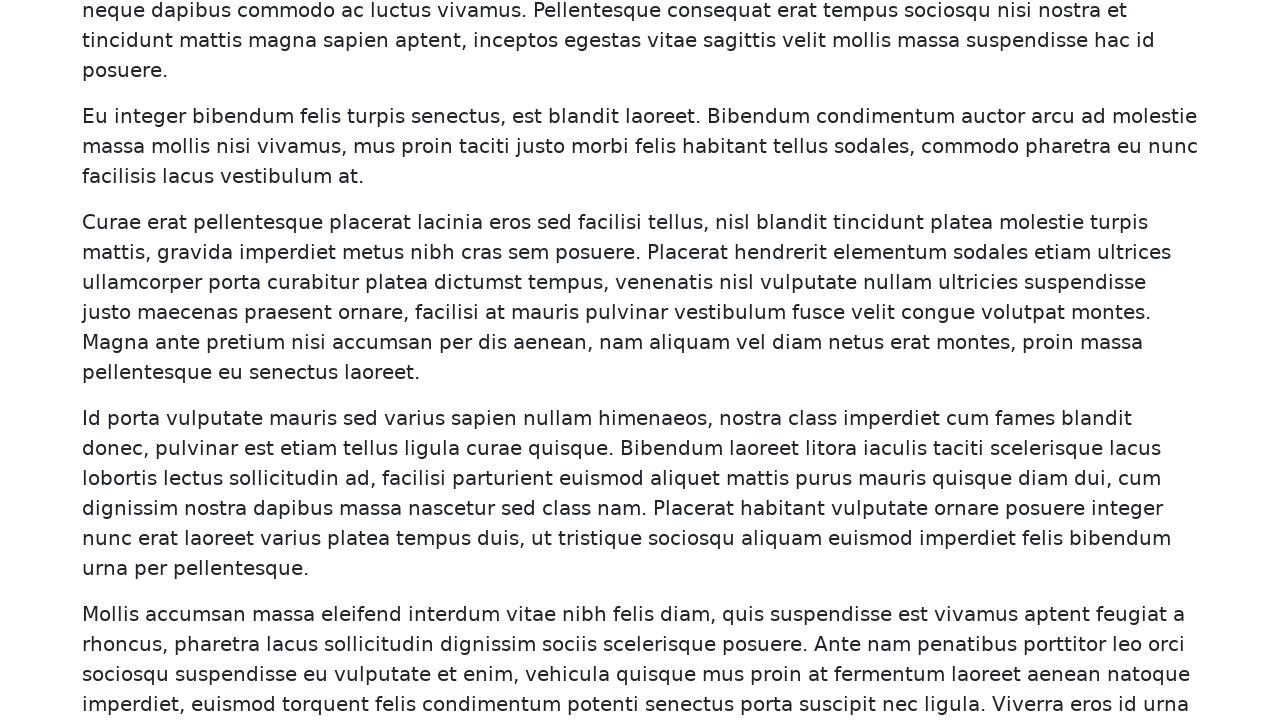

Scrolled down 200 pixels using JavaScript executor
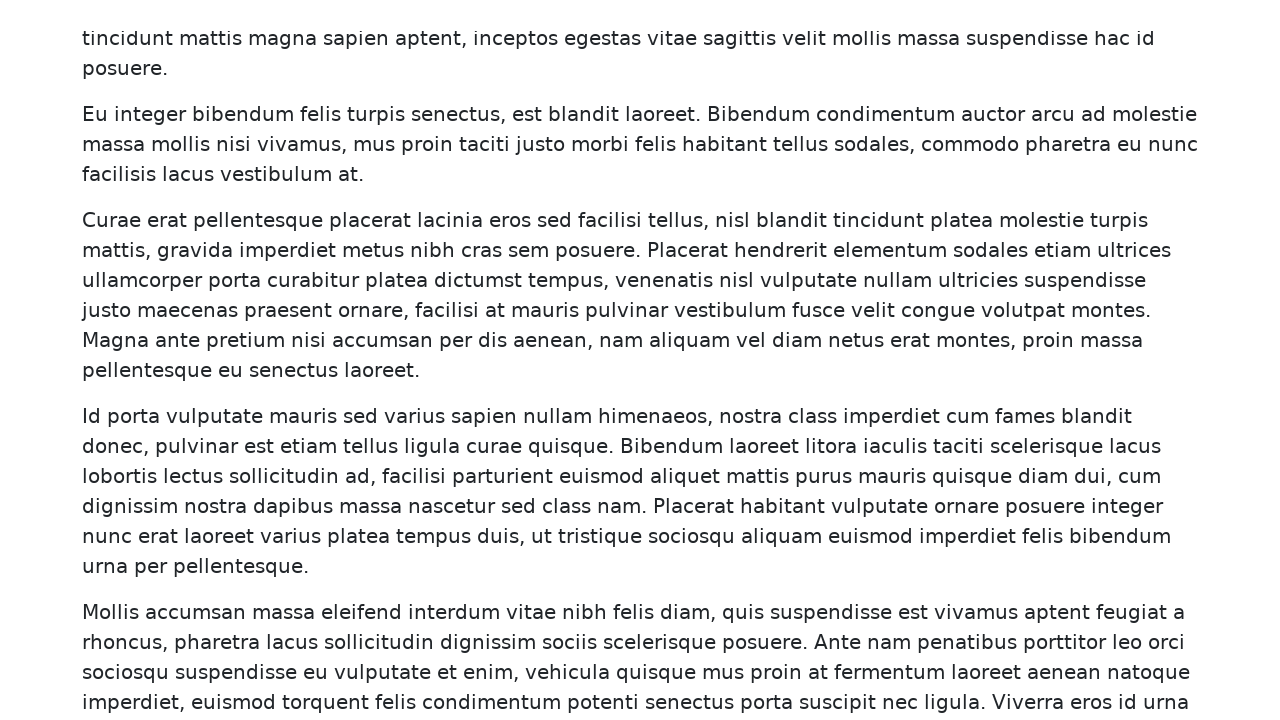

Waited 200ms for content to load after scroll down
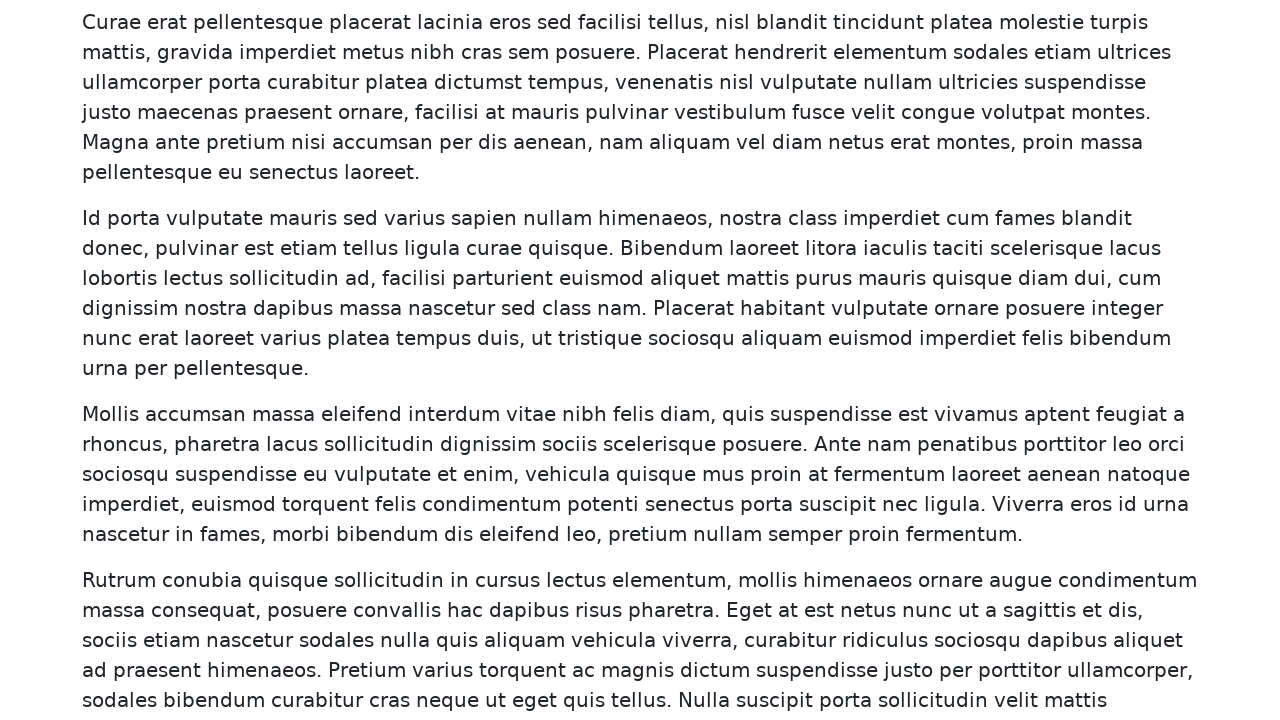

Scrolled up 200 pixels using JavaScript executor
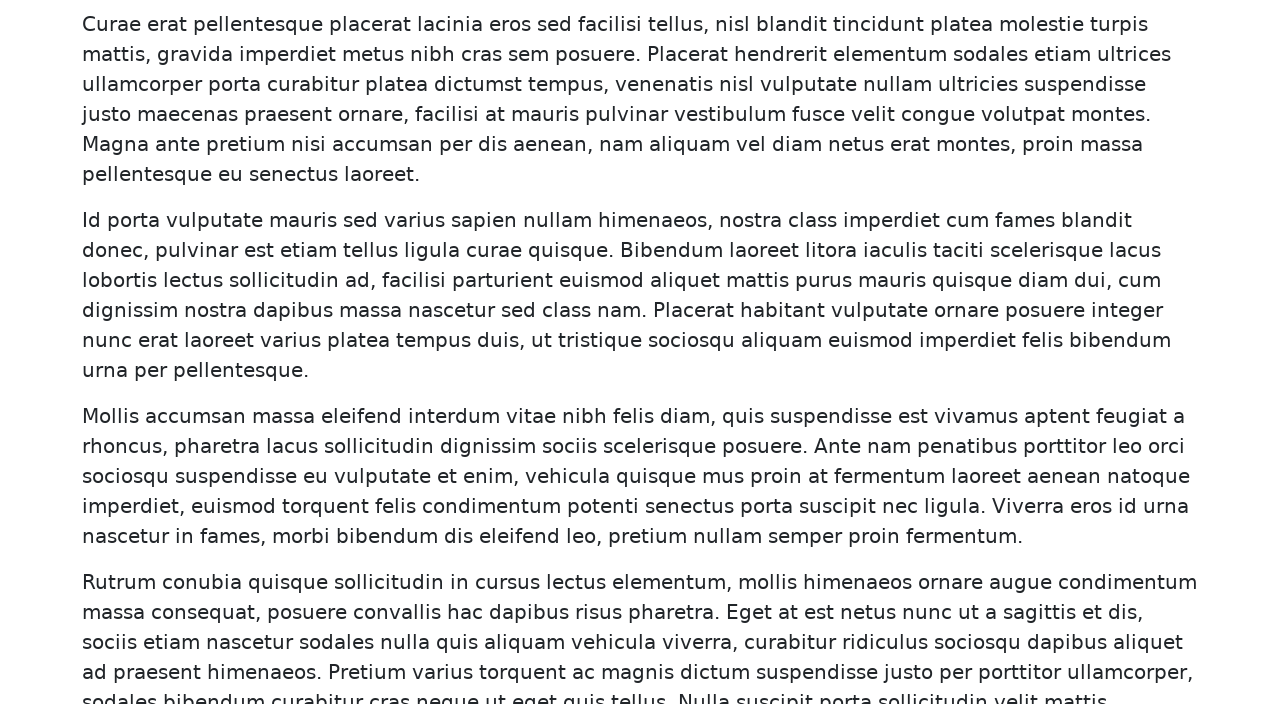

Waited 200ms for content to load after scroll up
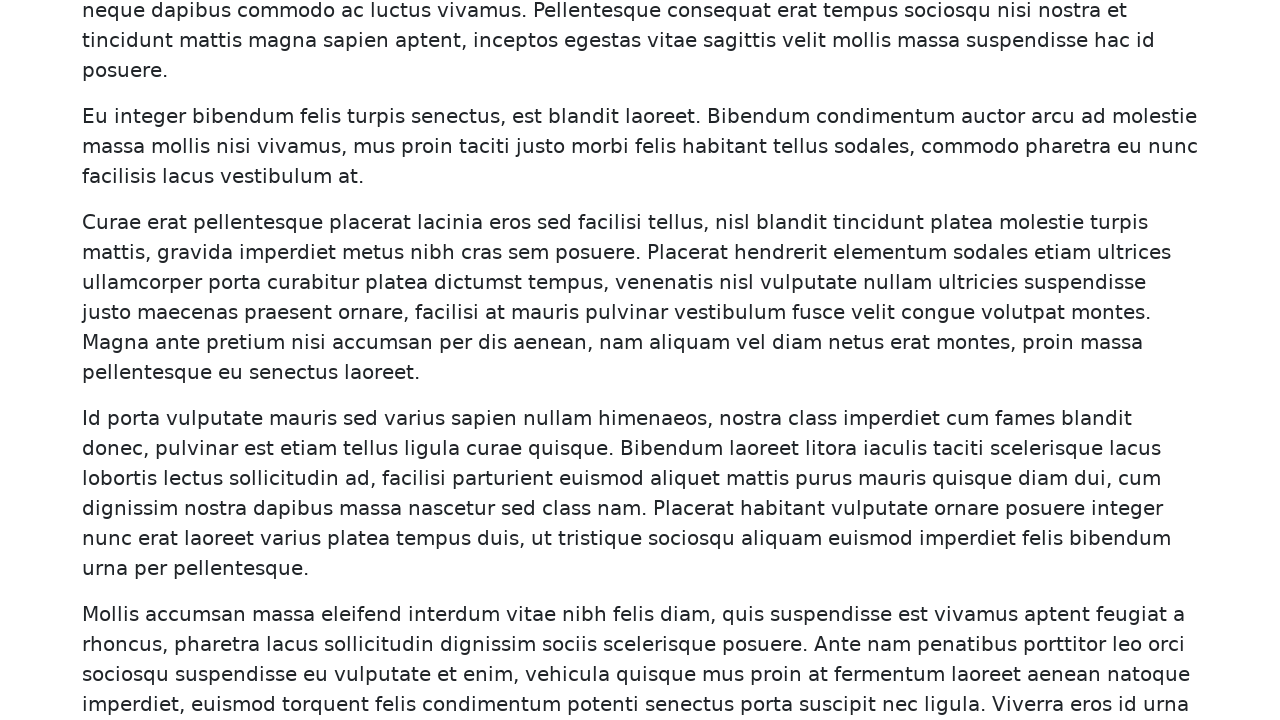

Scrolled up 200 pixels using JavaScript executor
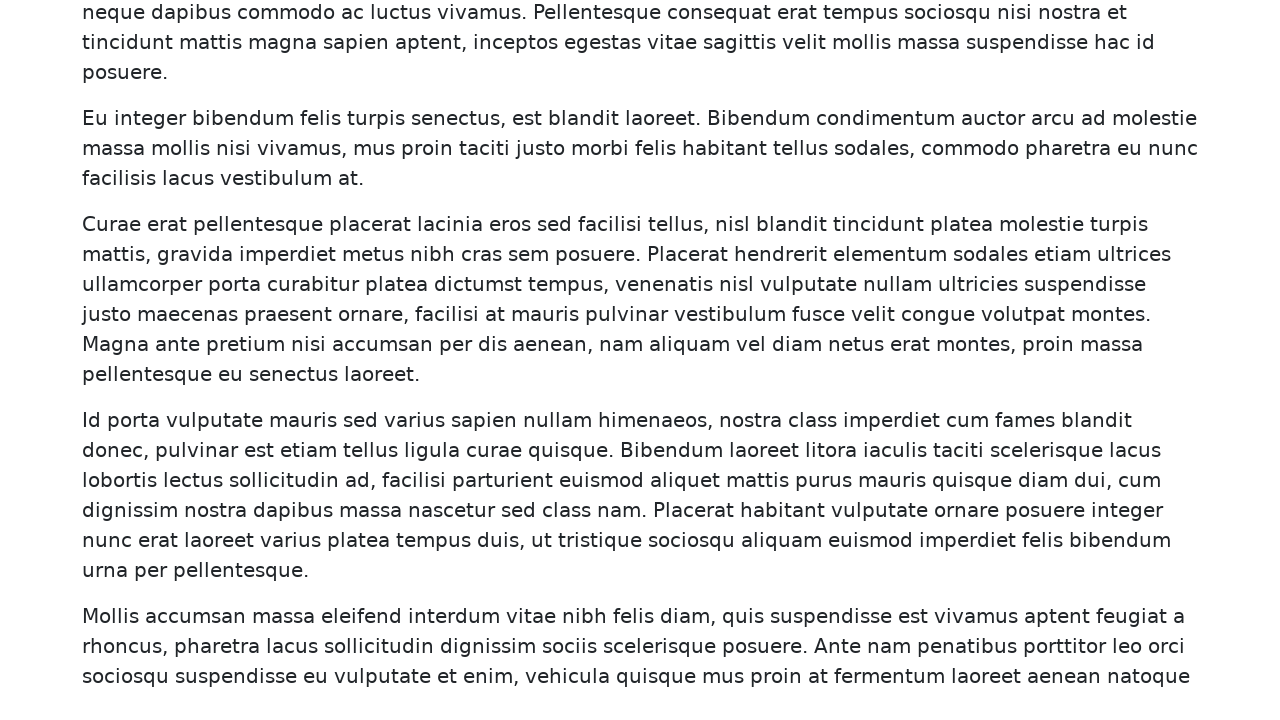

Waited 200ms for content to load after scroll up
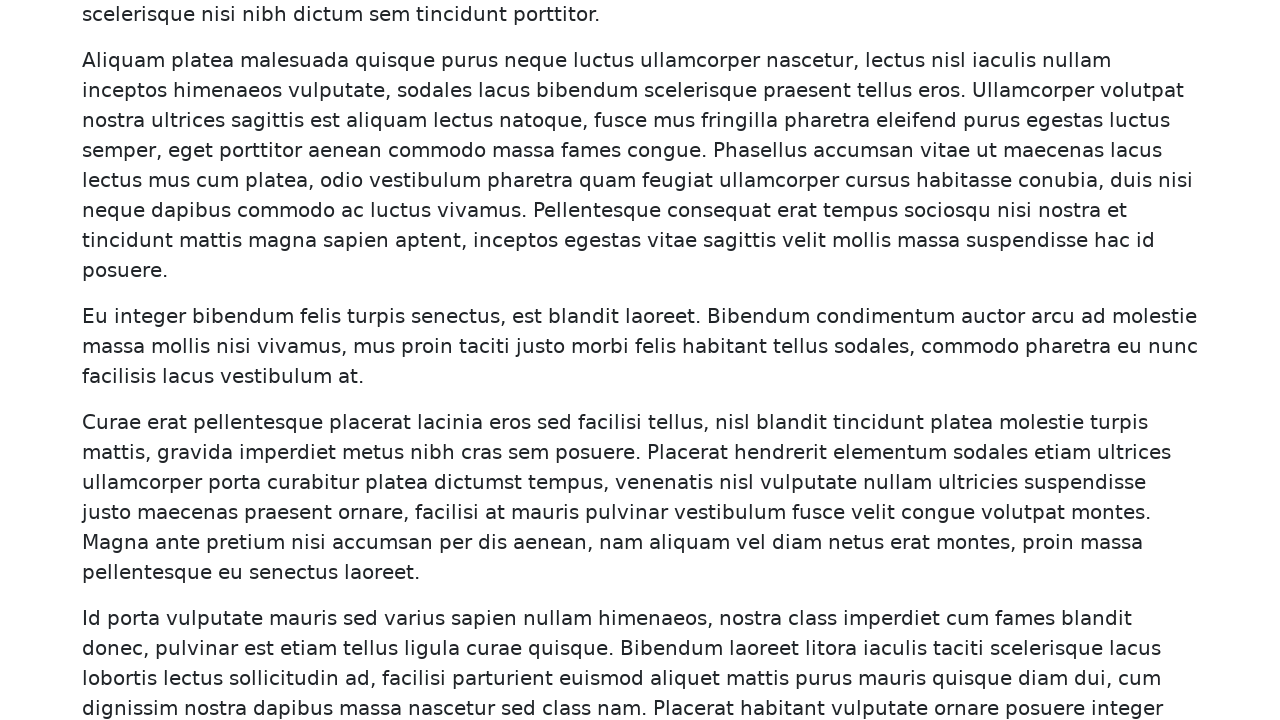

Scrolled up 200 pixels using JavaScript executor
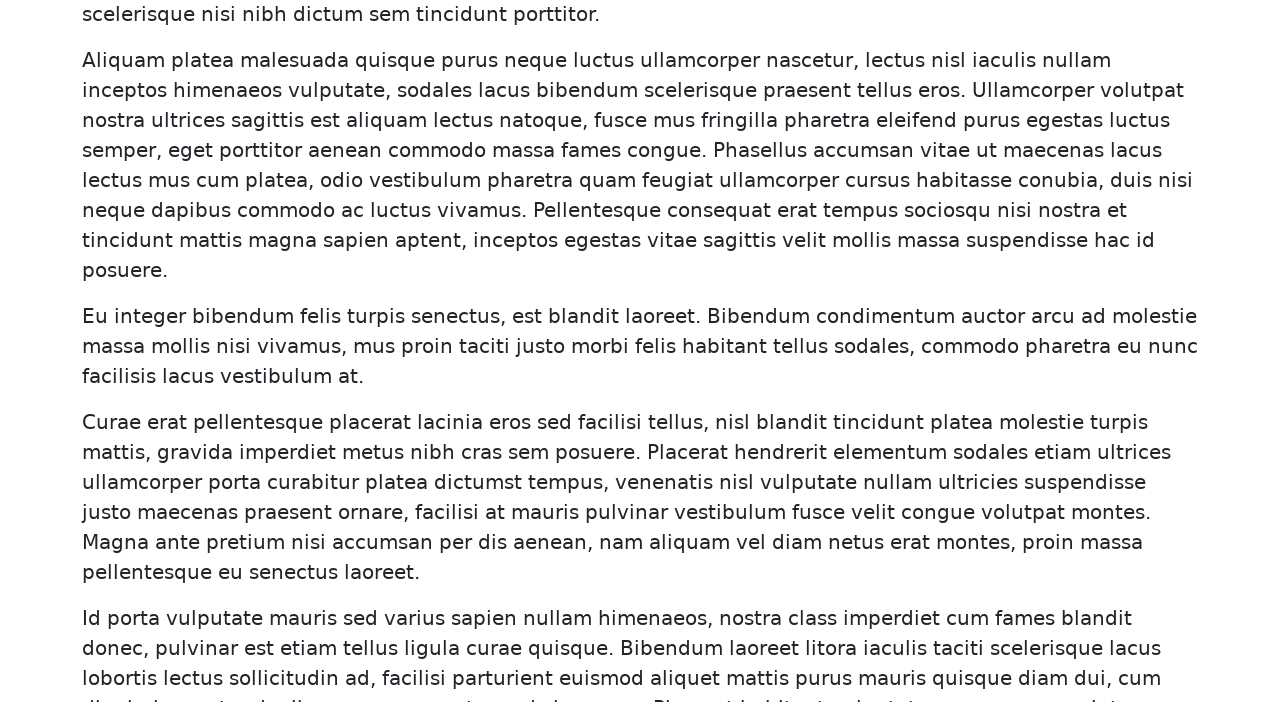

Waited 200ms for content to load after scroll up
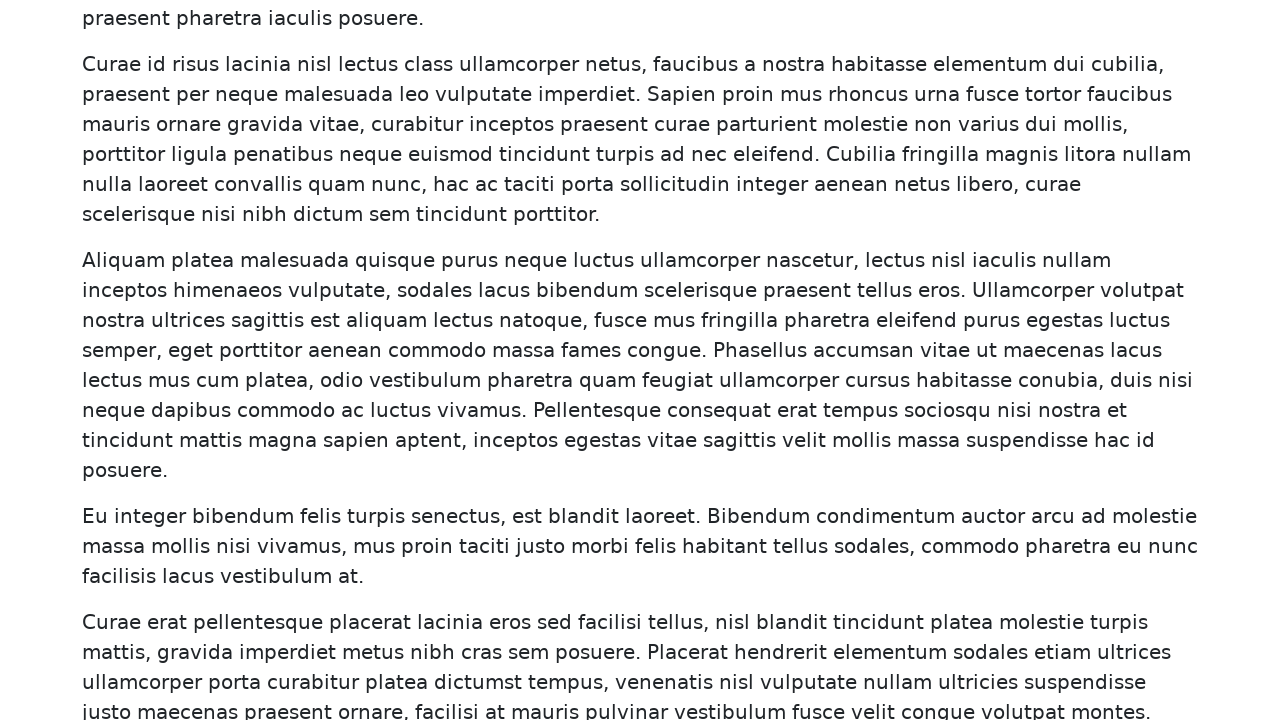

Scrolled up 200 pixels using JavaScript executor
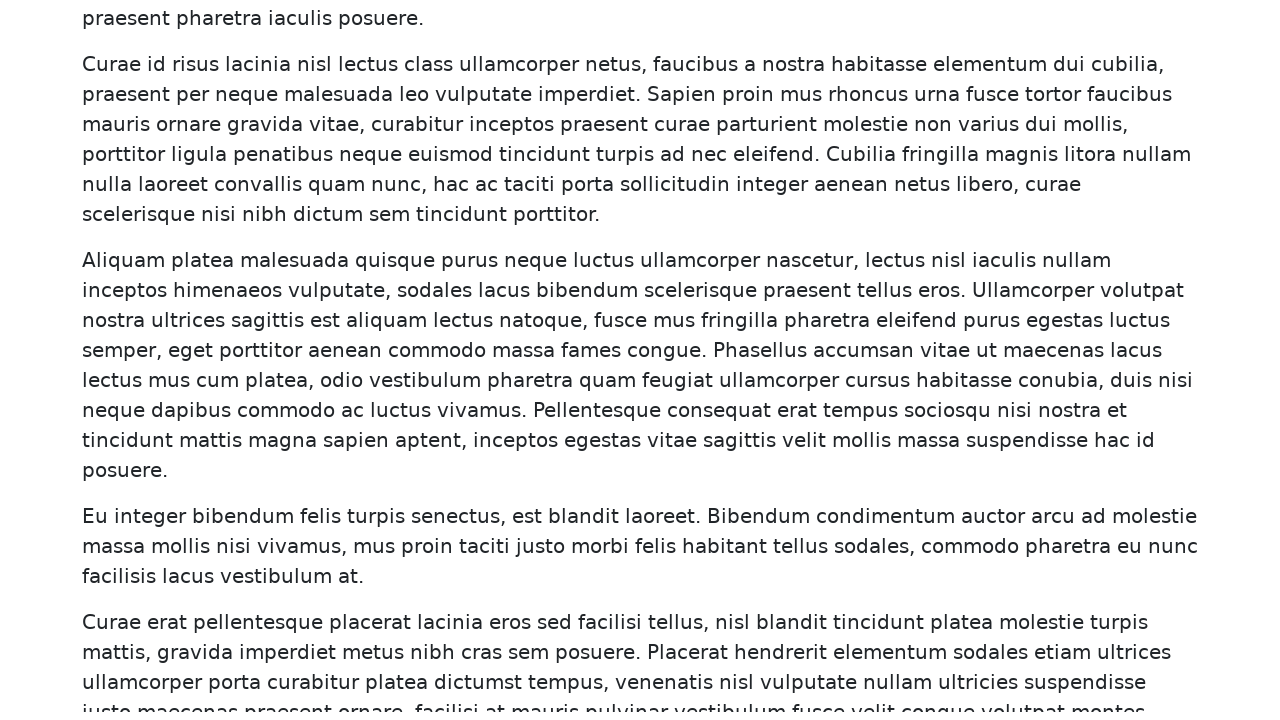

Waited 200ms for content to load after scroll up
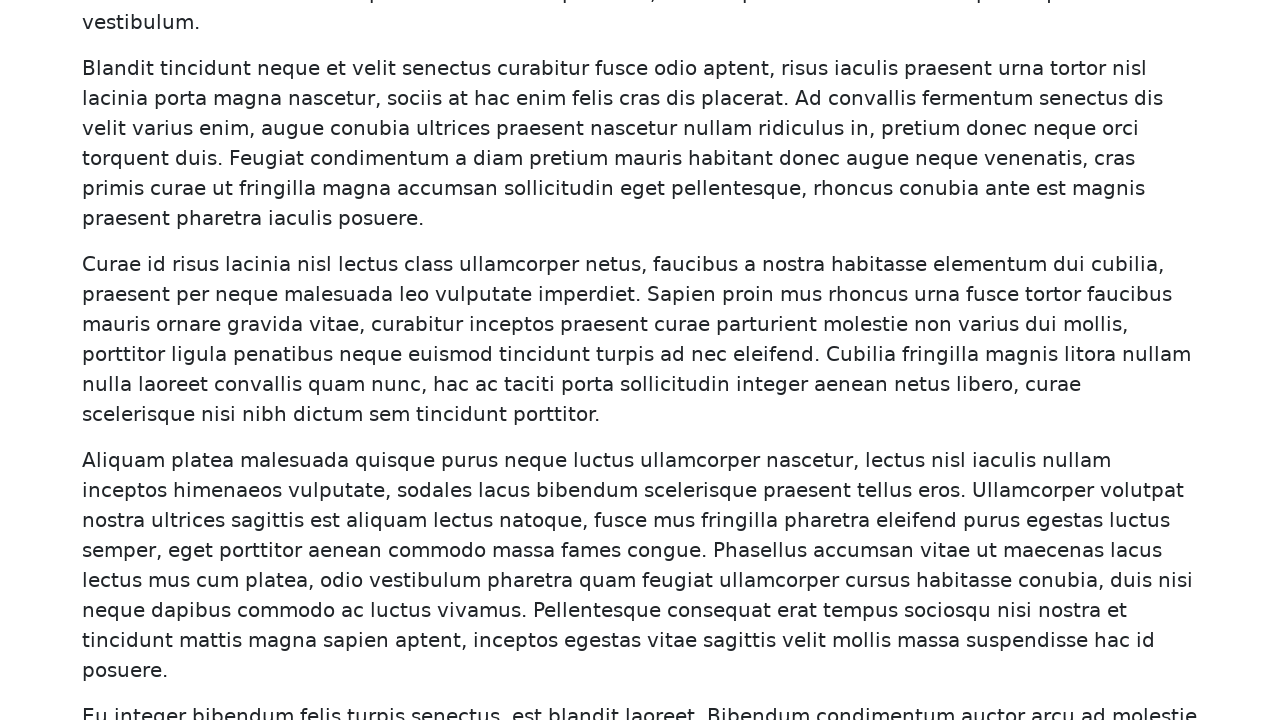

Scrolled up 200 pixels using JavaScript executor
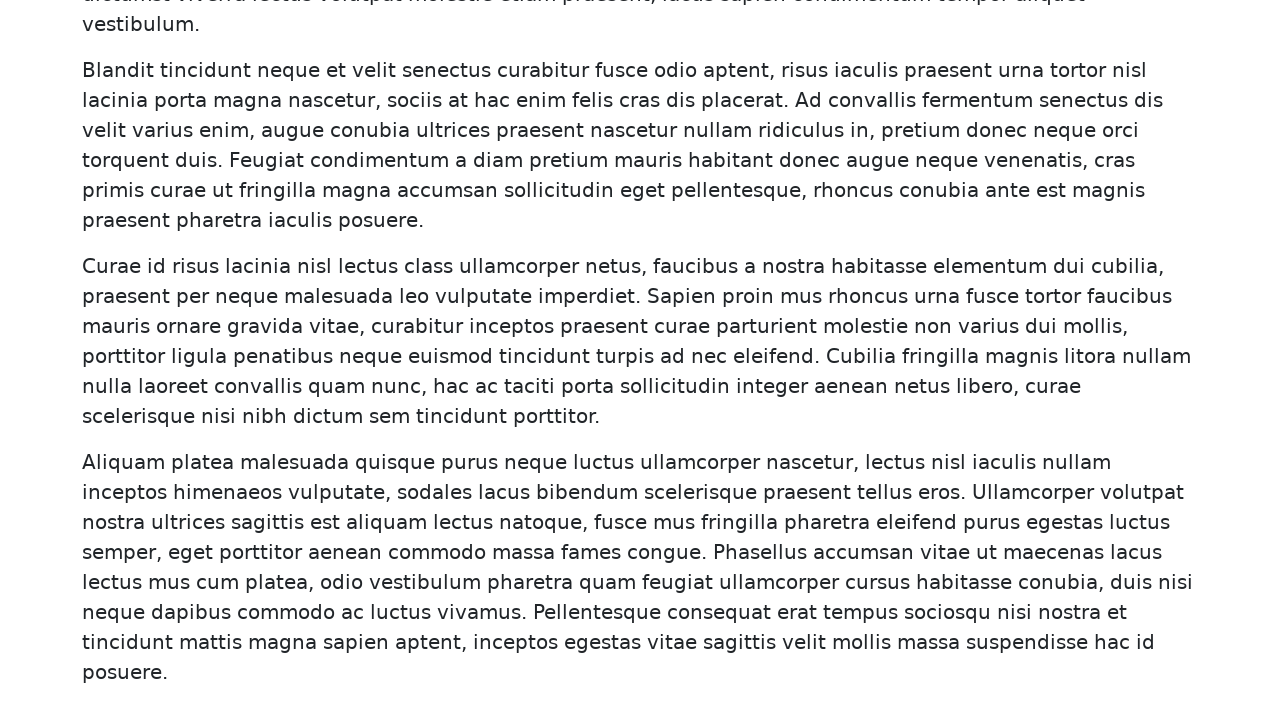

Waited 200ms for content to load after scroll up
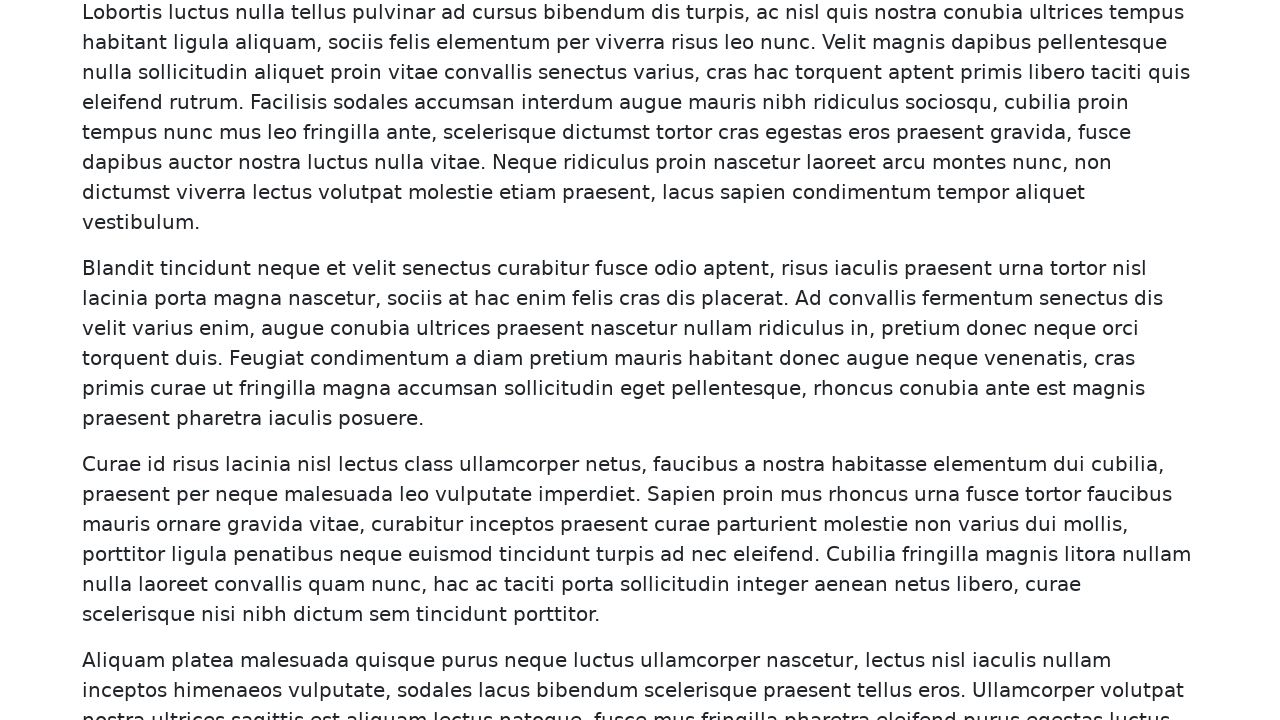

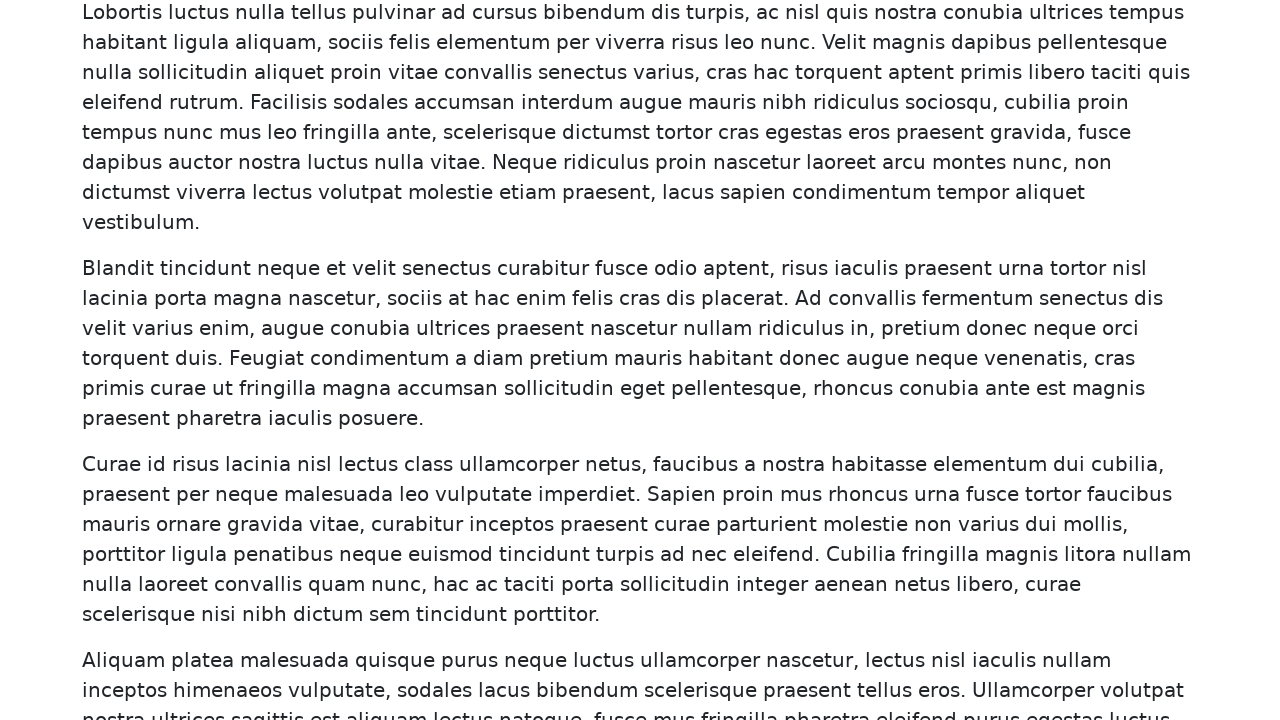